Verifies all form fields in the callback form are visible (name, company, phone, email, question)

Starting URL: https://cleverbots.ru/

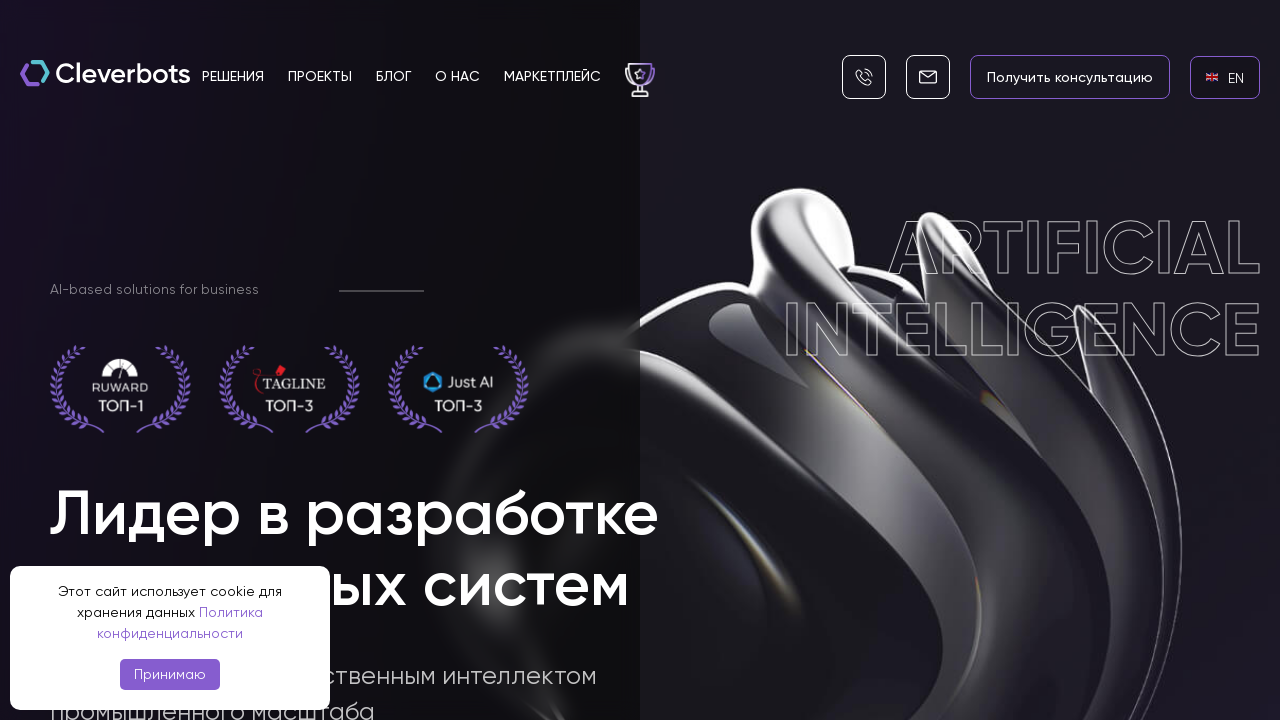

Clicked EN language link at (1225, 77) on internal:role=link[name="en EN"i]
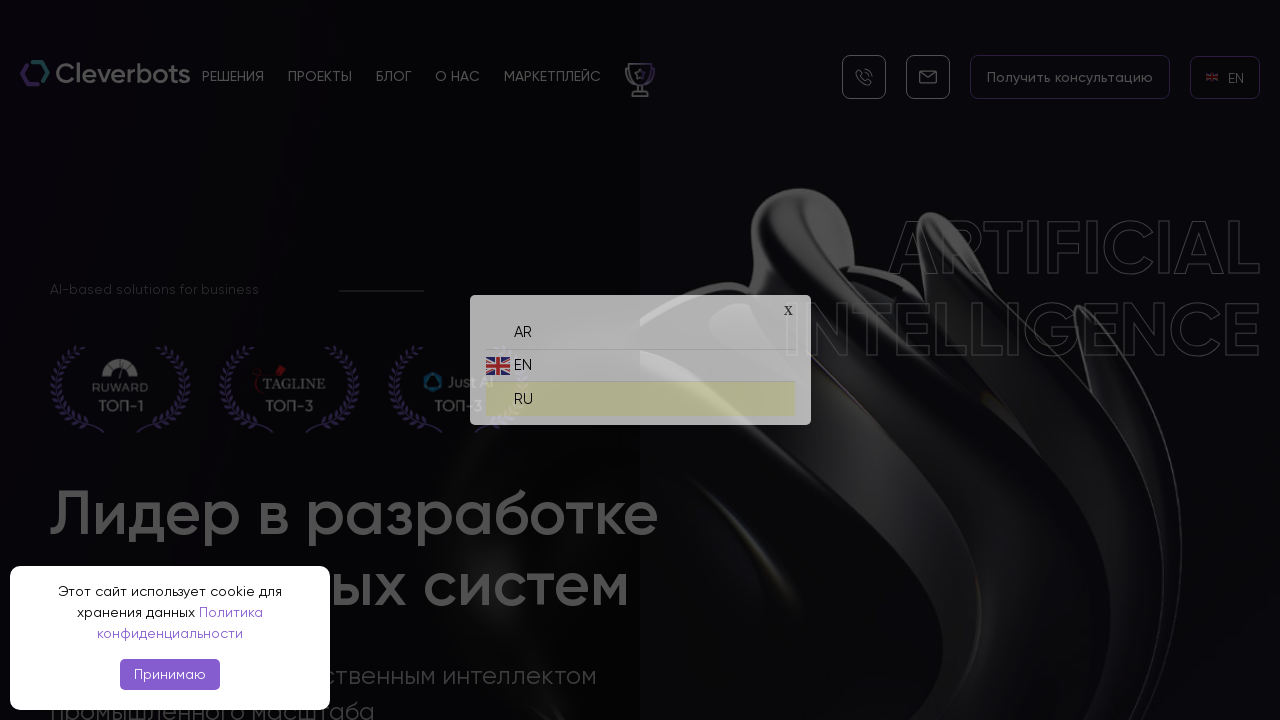

Clicked RU language link at (640, 394) on internal:role=link[name="ru RU"i]
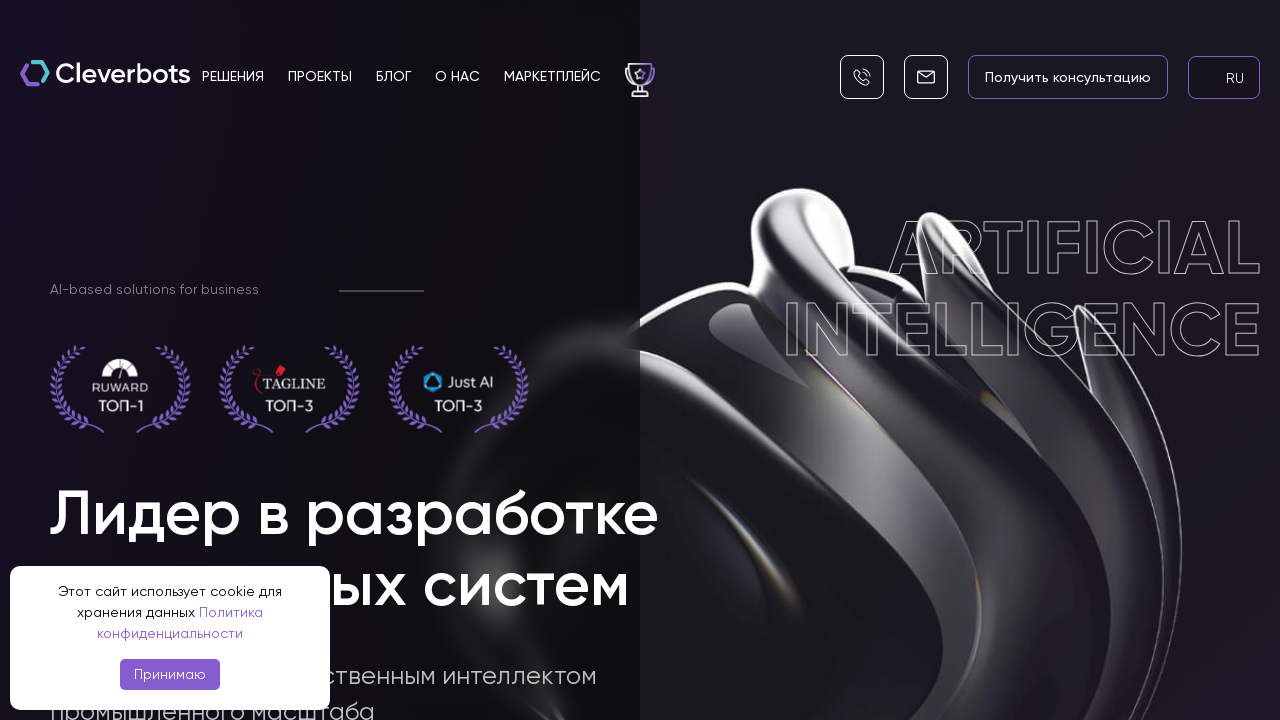

Verified 'Ваше имя' (Name) field is visible
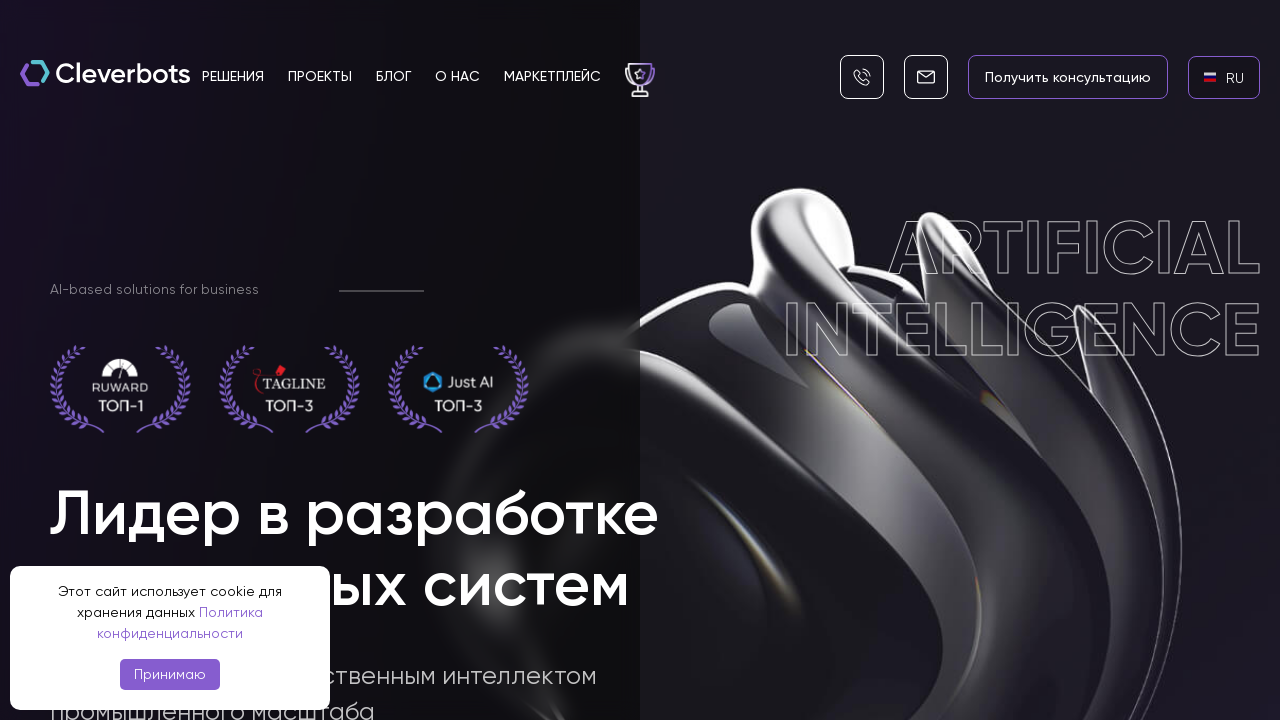

Verified 'Компания' (Company) field is visible
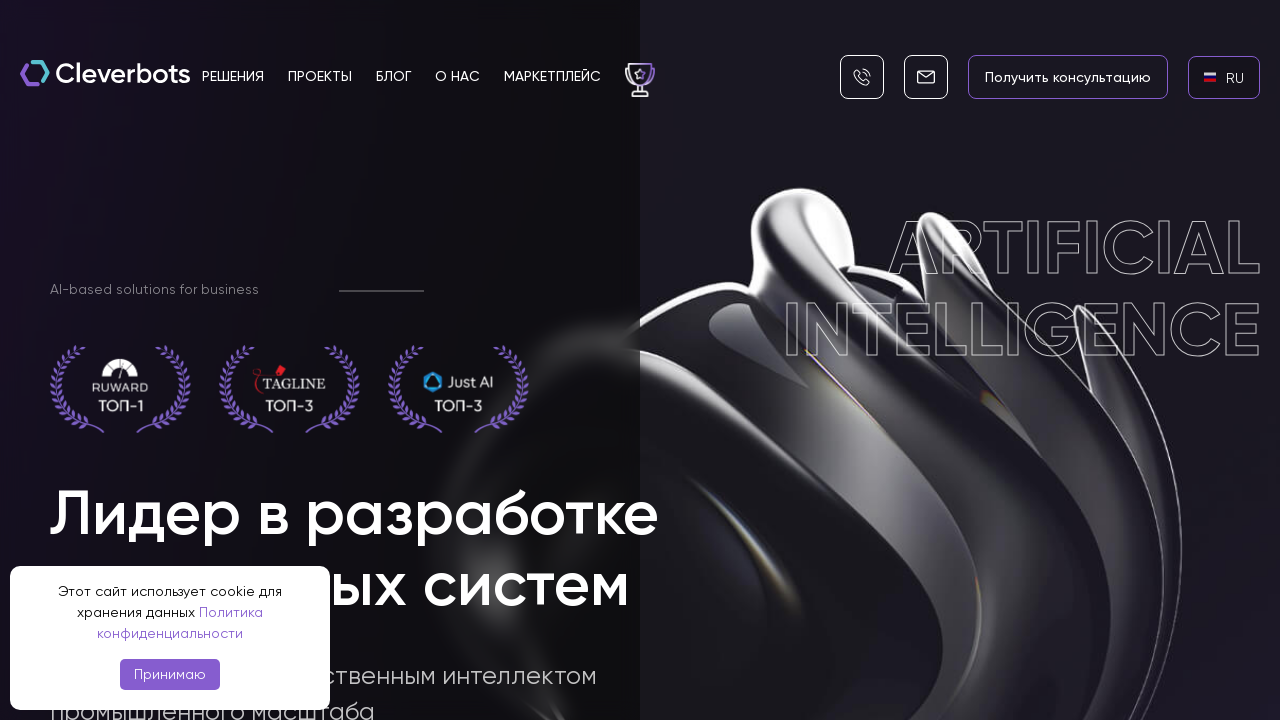

Verified 'Ваш телефон' (Phone) field is visible
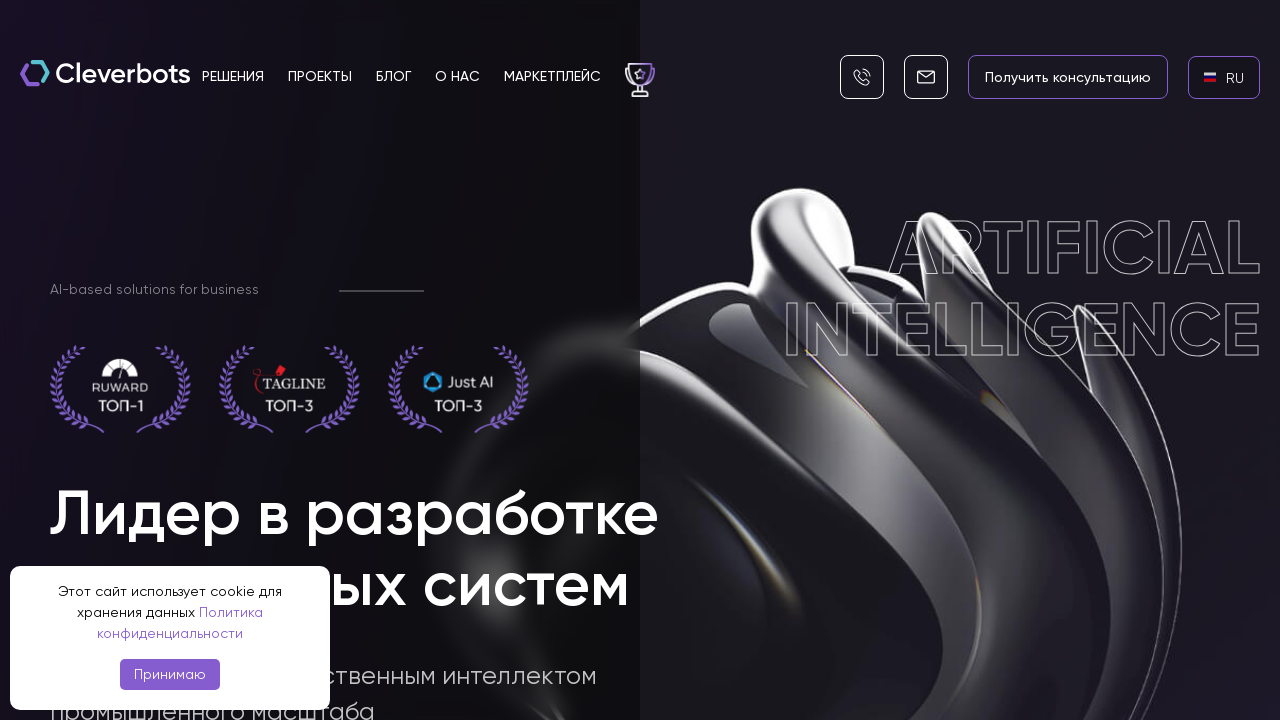

Verified 'Ваш e-mail' (Email) field is visible
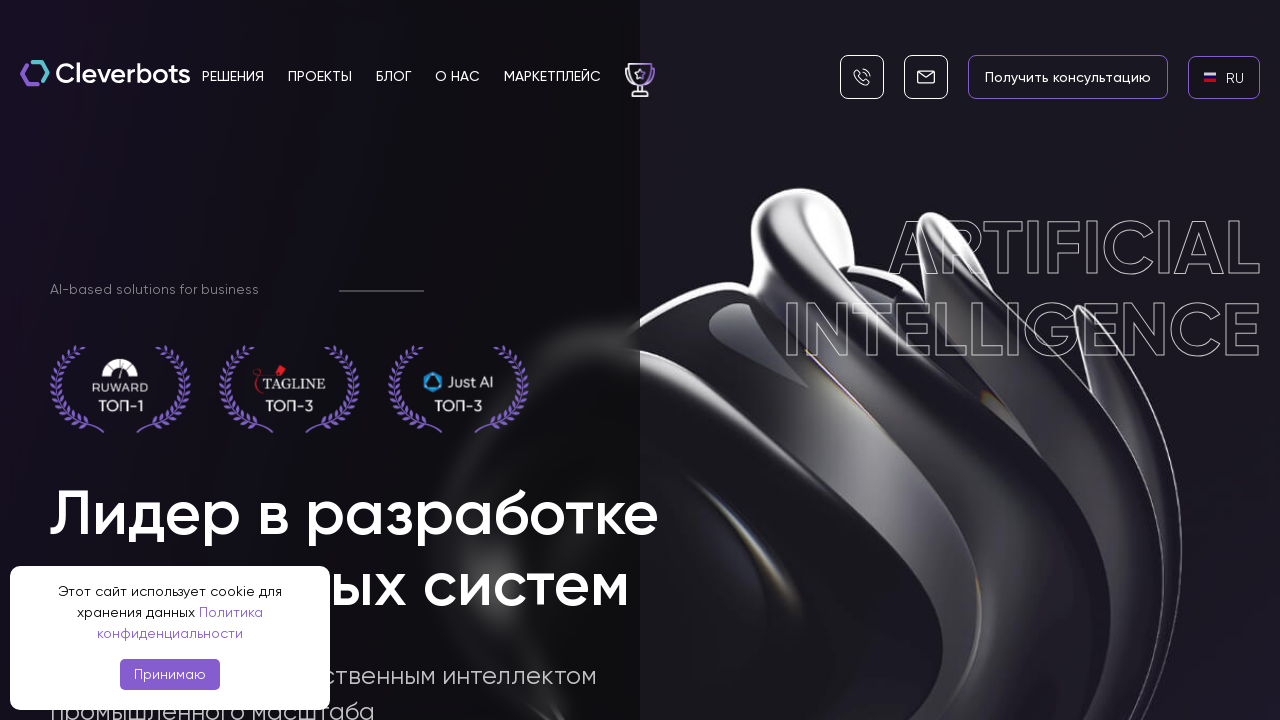

Verified 'Ваш вопрос' (Question) field is visible
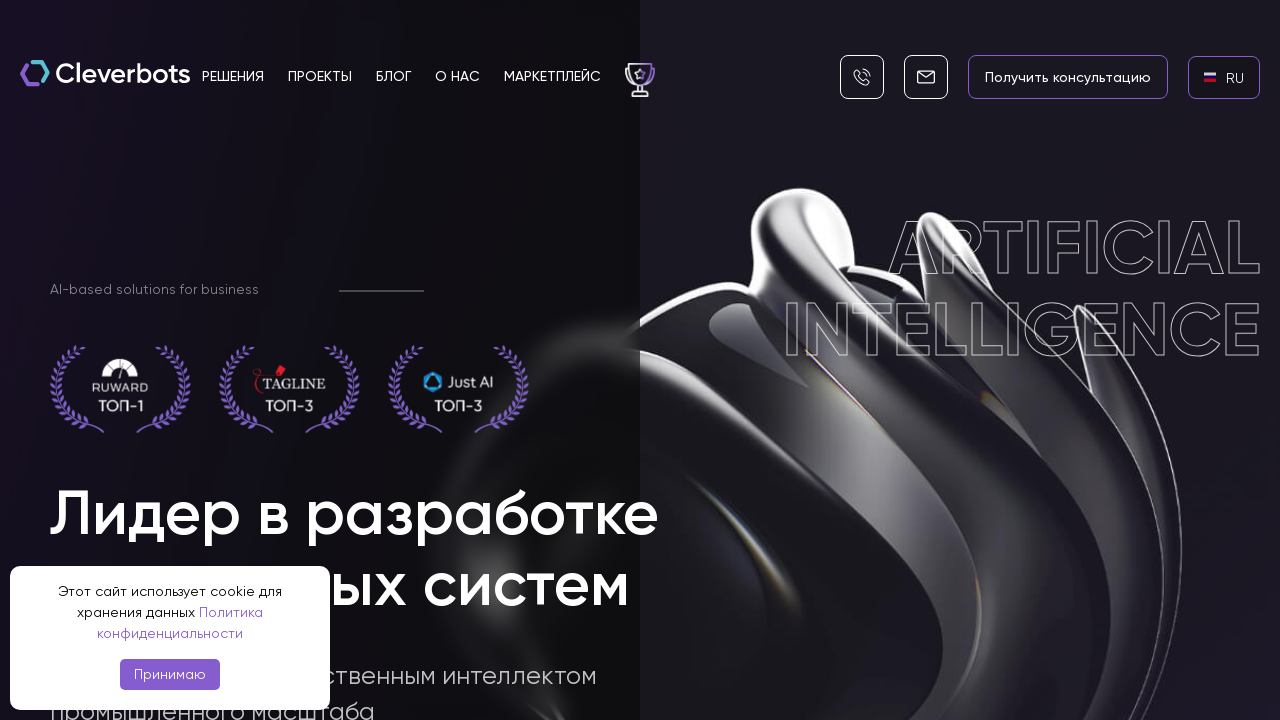

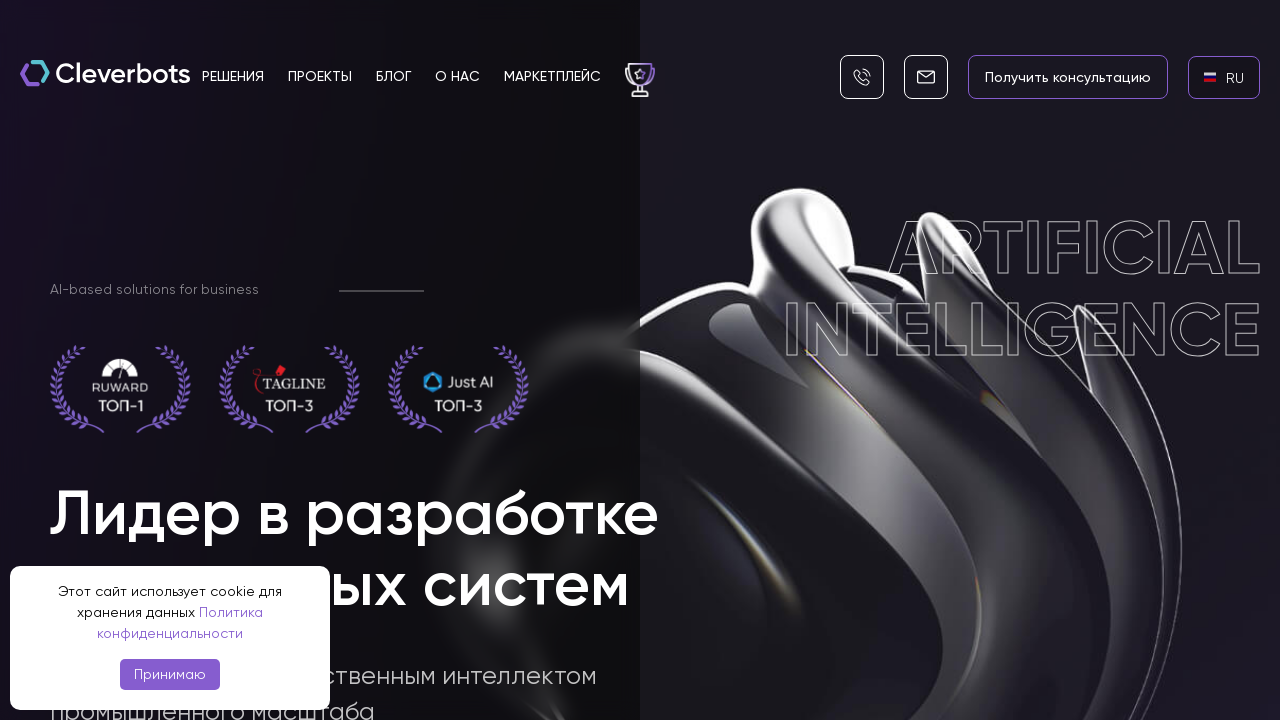